Tests nested iframe handling by navigating through multiple nested frames (top-left, top-middle, bottom, top-right) and verifying the text content in each frame.

Starting URL: https://the-internet.herokuapp.com/frames

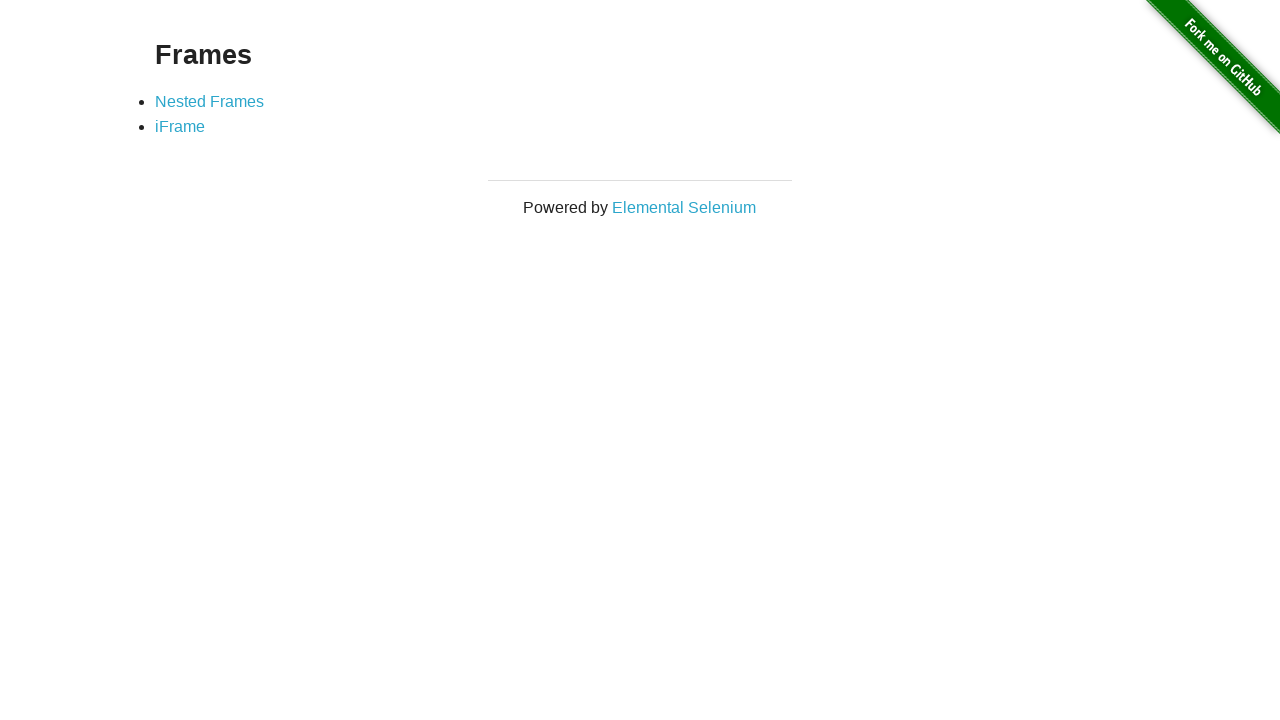

Clicked on 'Nested Frames' link at (210, 101) on xpath=//a[text()='Nested Frames']
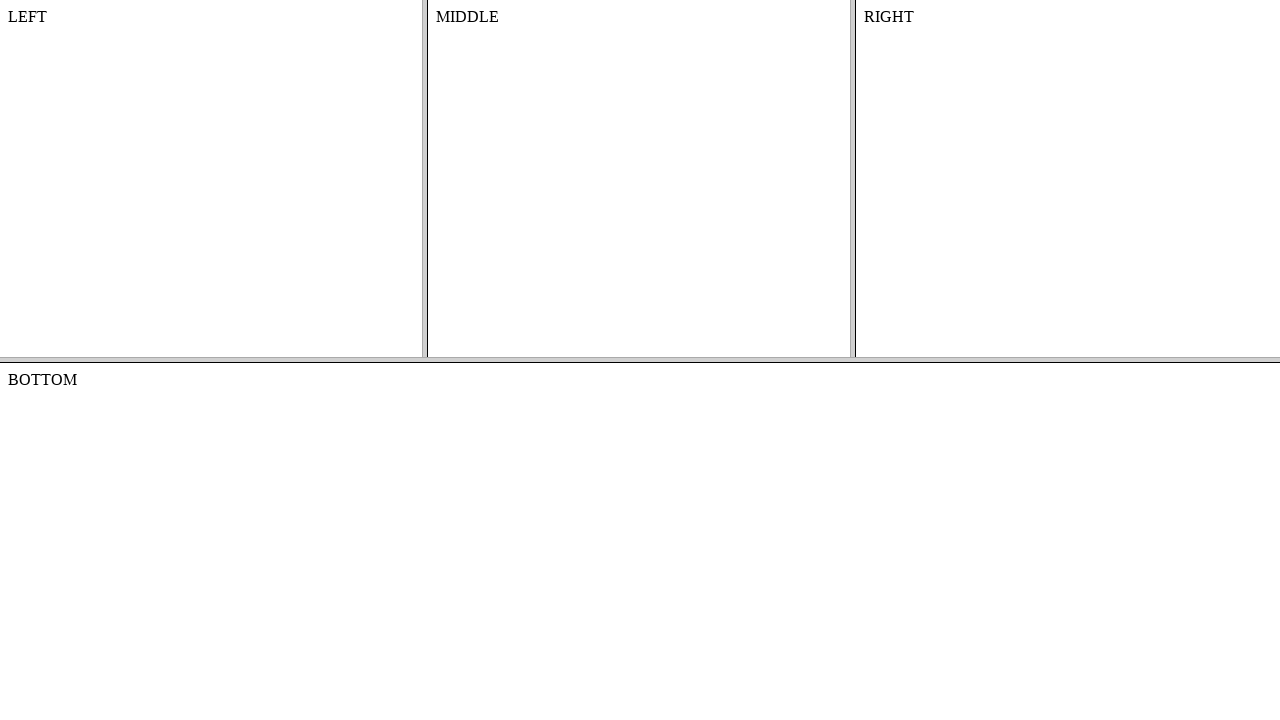

Located top frame
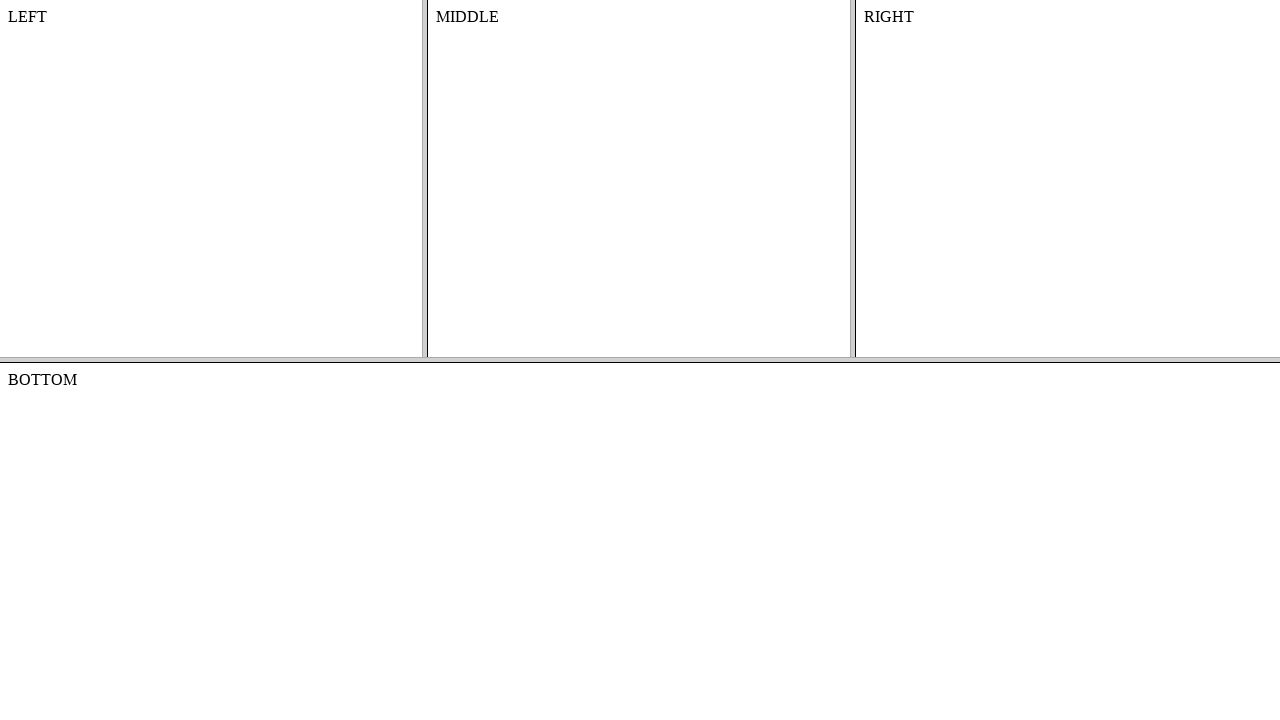

Located left frame within top frame
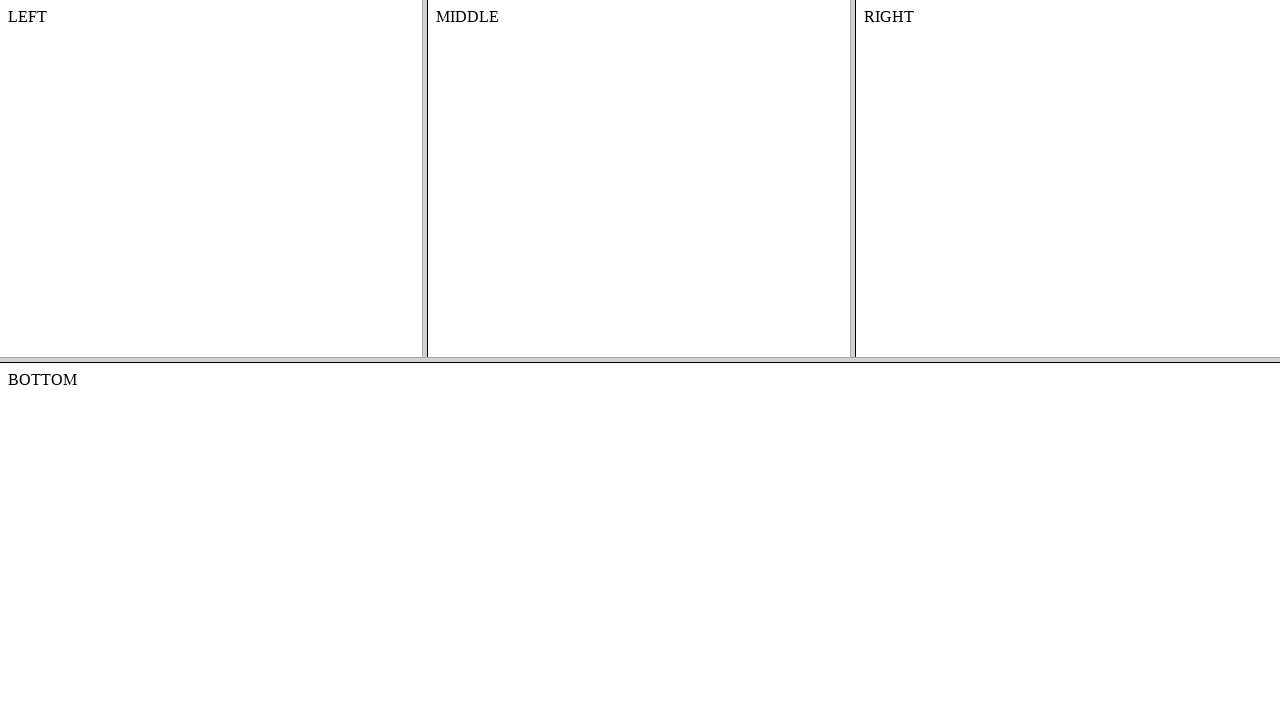

Retrieved text content from left frame
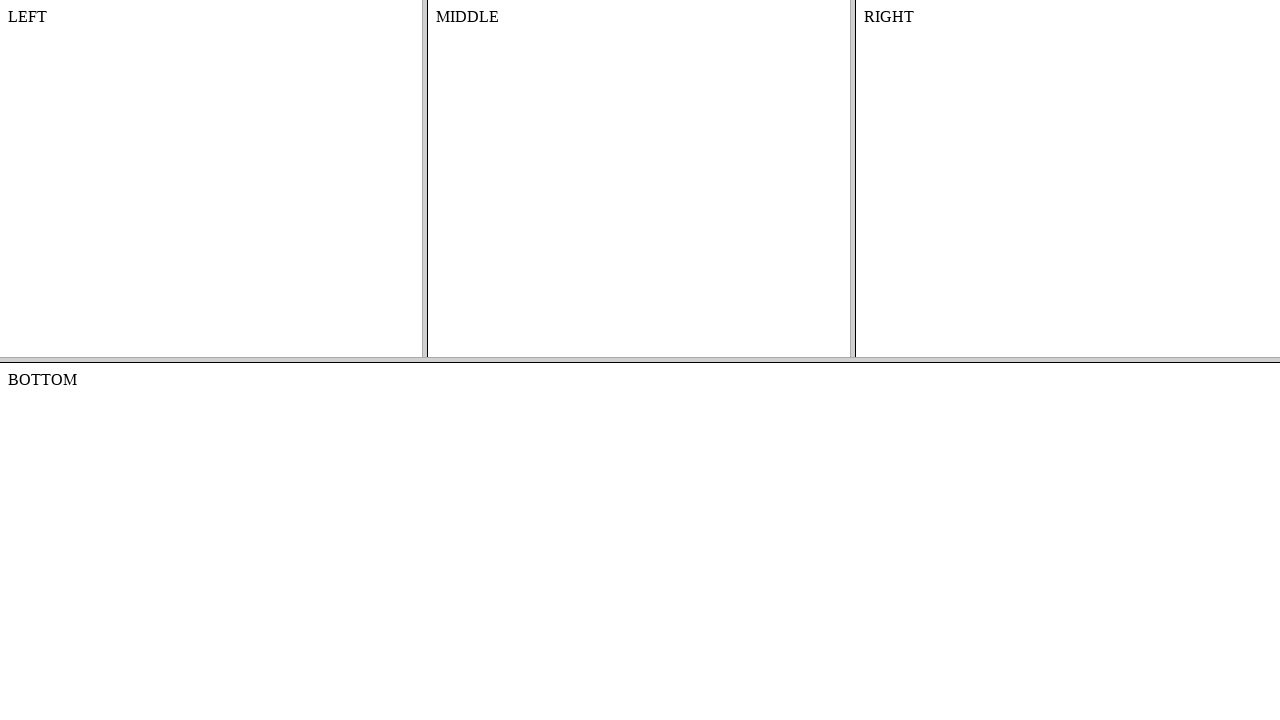

Verified 'LEFT' text is present in left frame
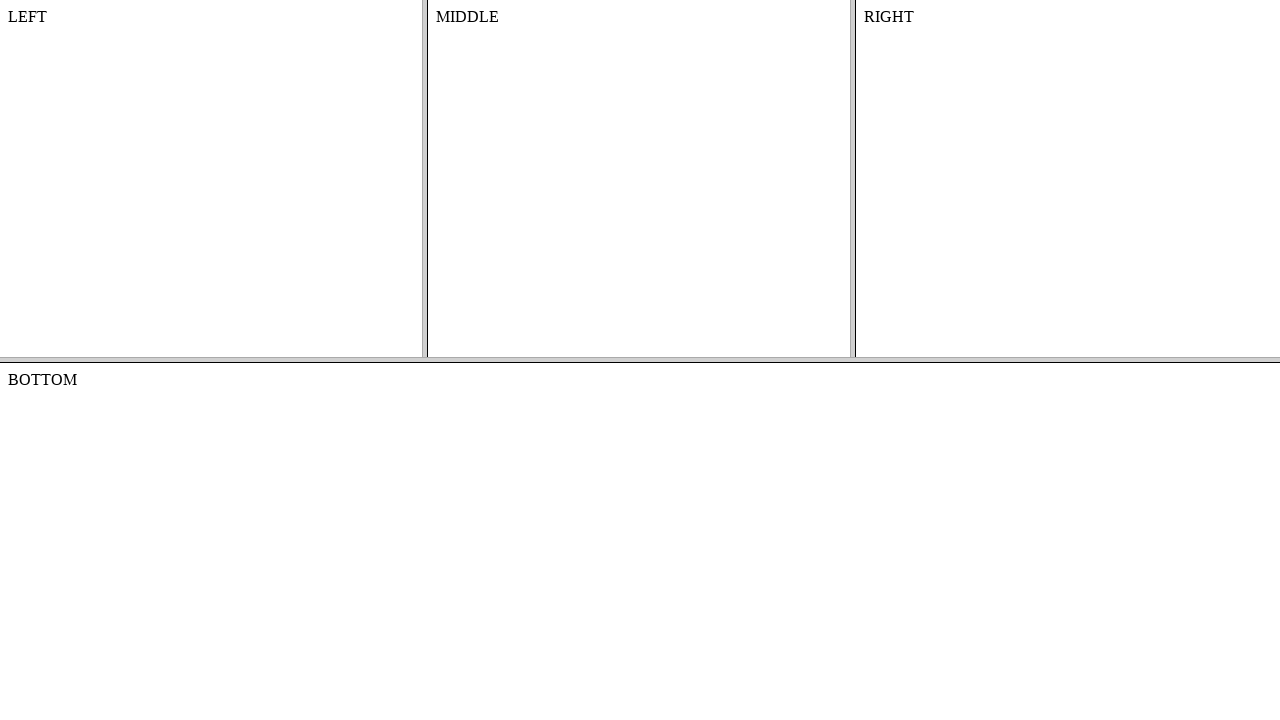

Located middle frame within top frame
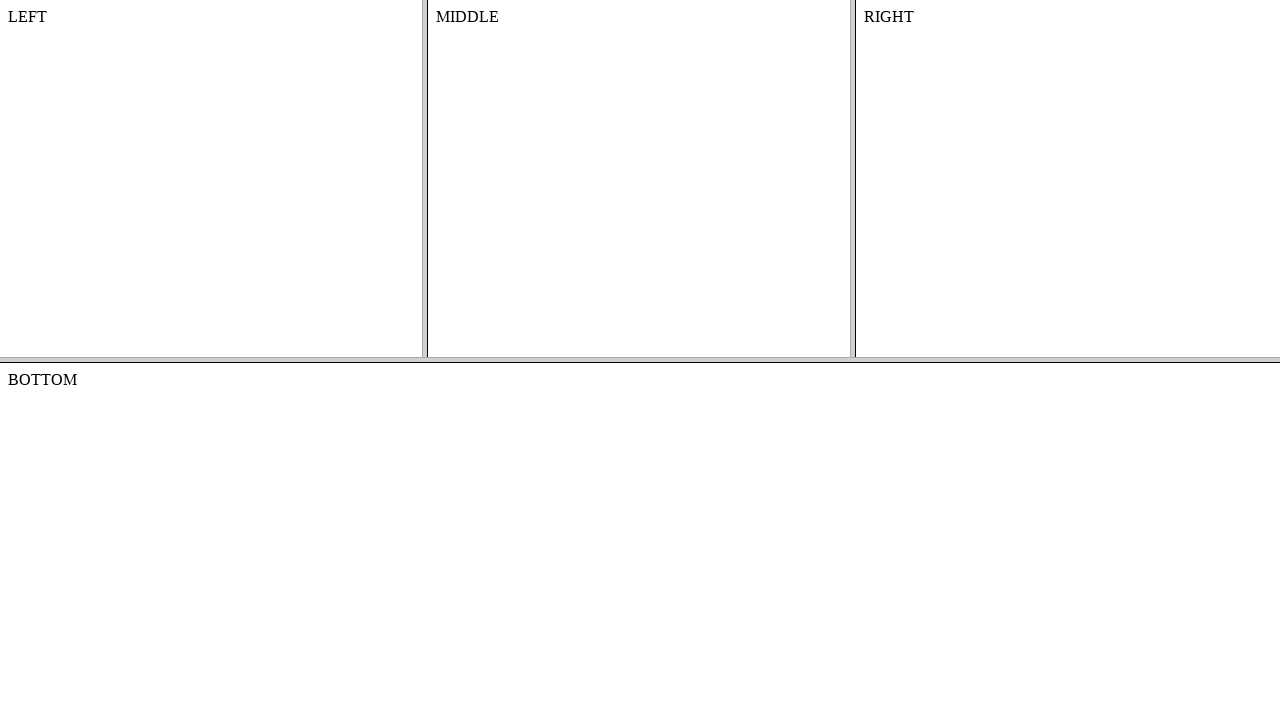

Retrieved text content from middle frame
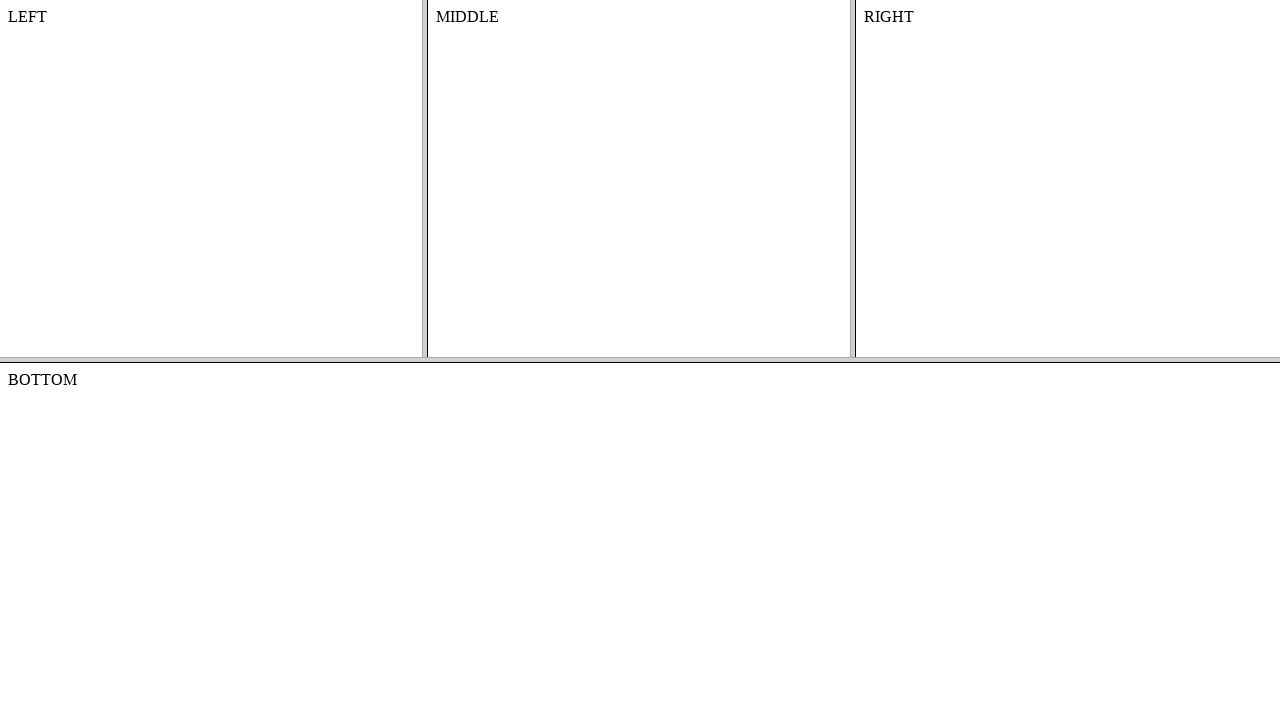

Verified 'MIDDLE' text is present in middle frame
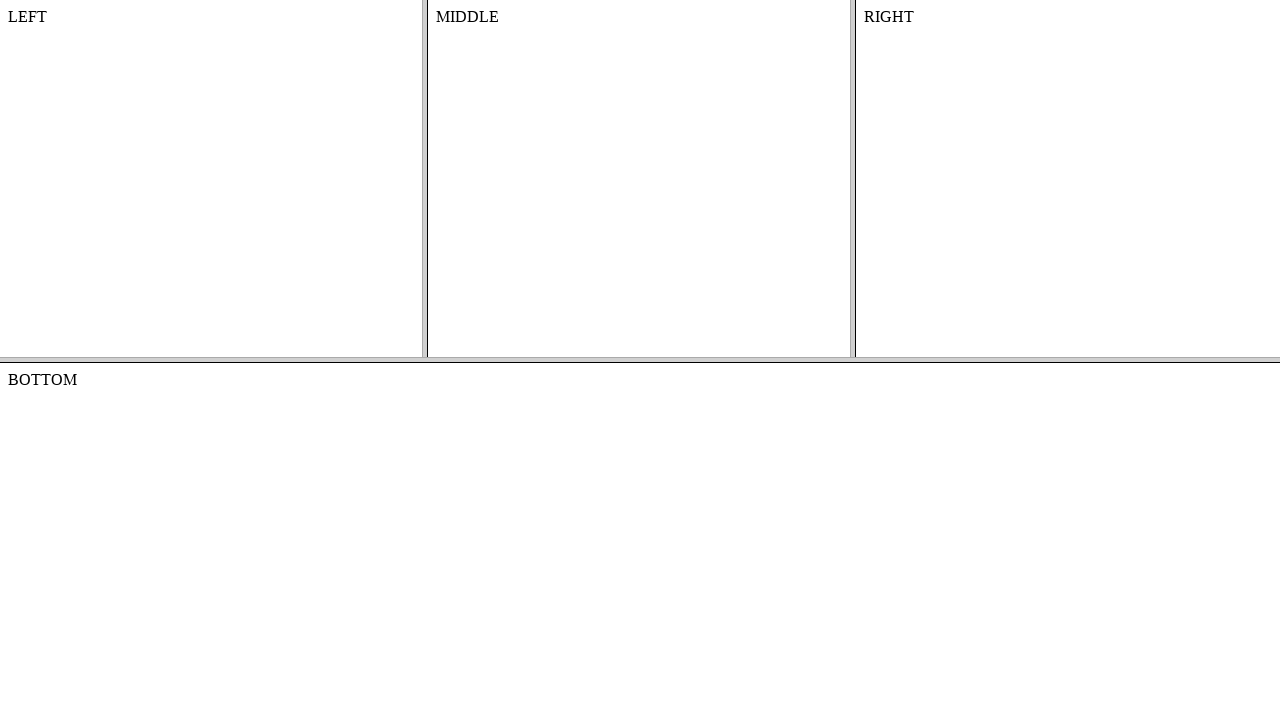

Located bottom frame at main document level
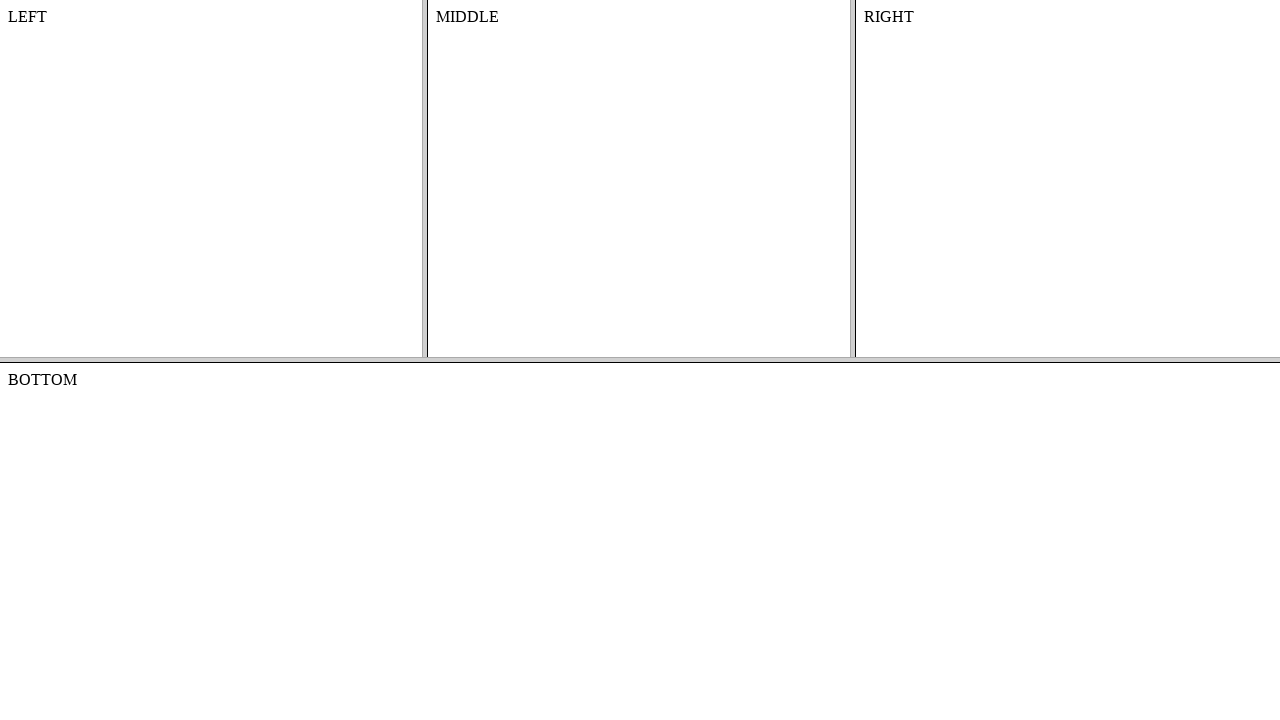

Retrieved text content from bottom frame
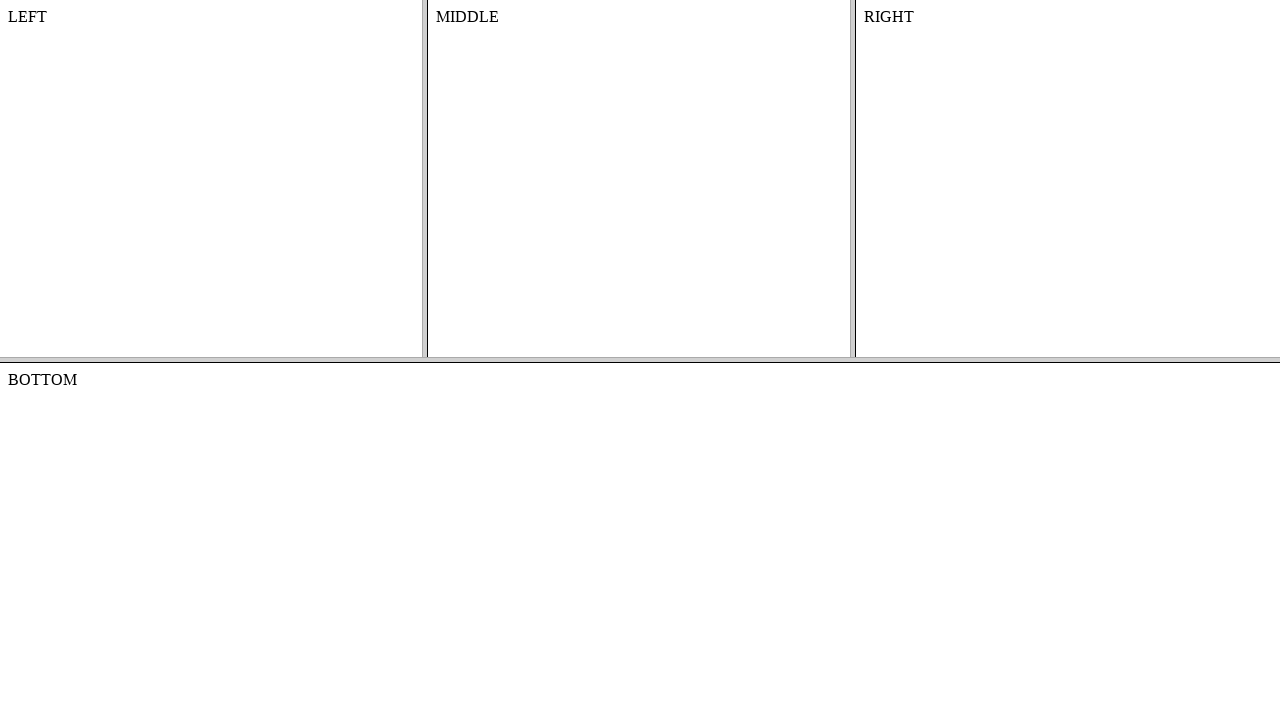

Verified 'BOTTOM' text is present in bottom frame
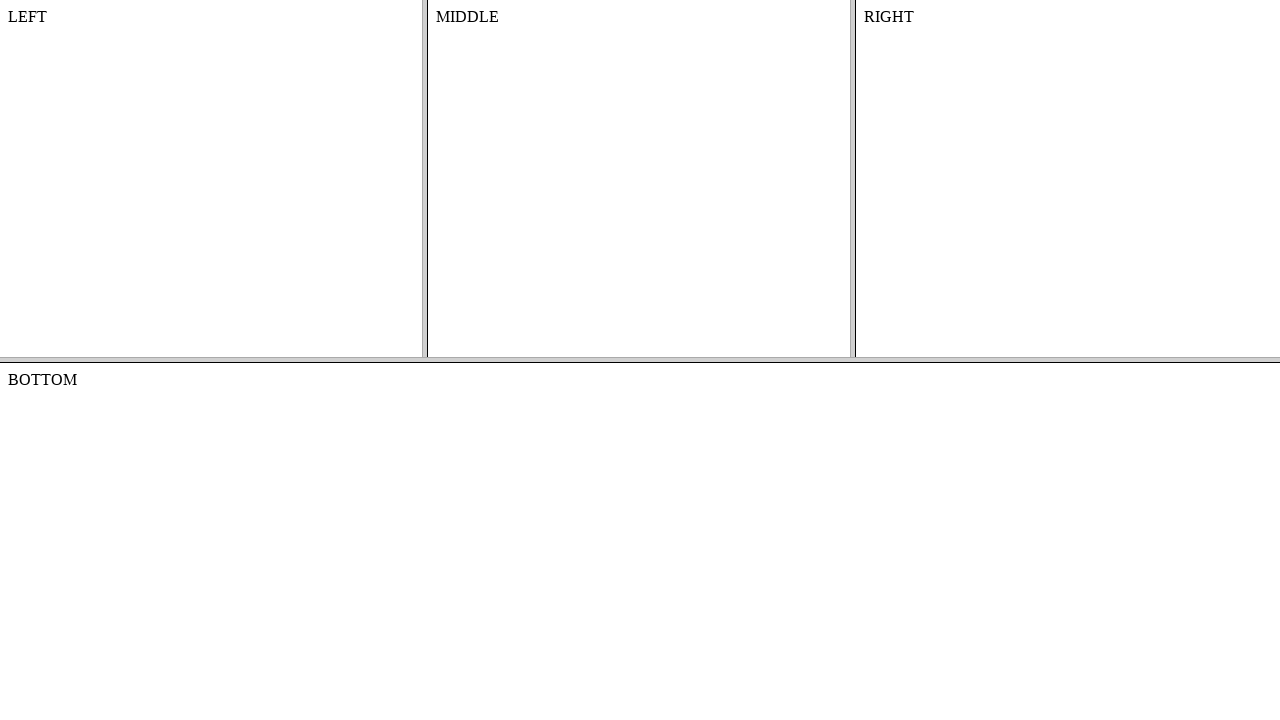

Located right frame within top frame
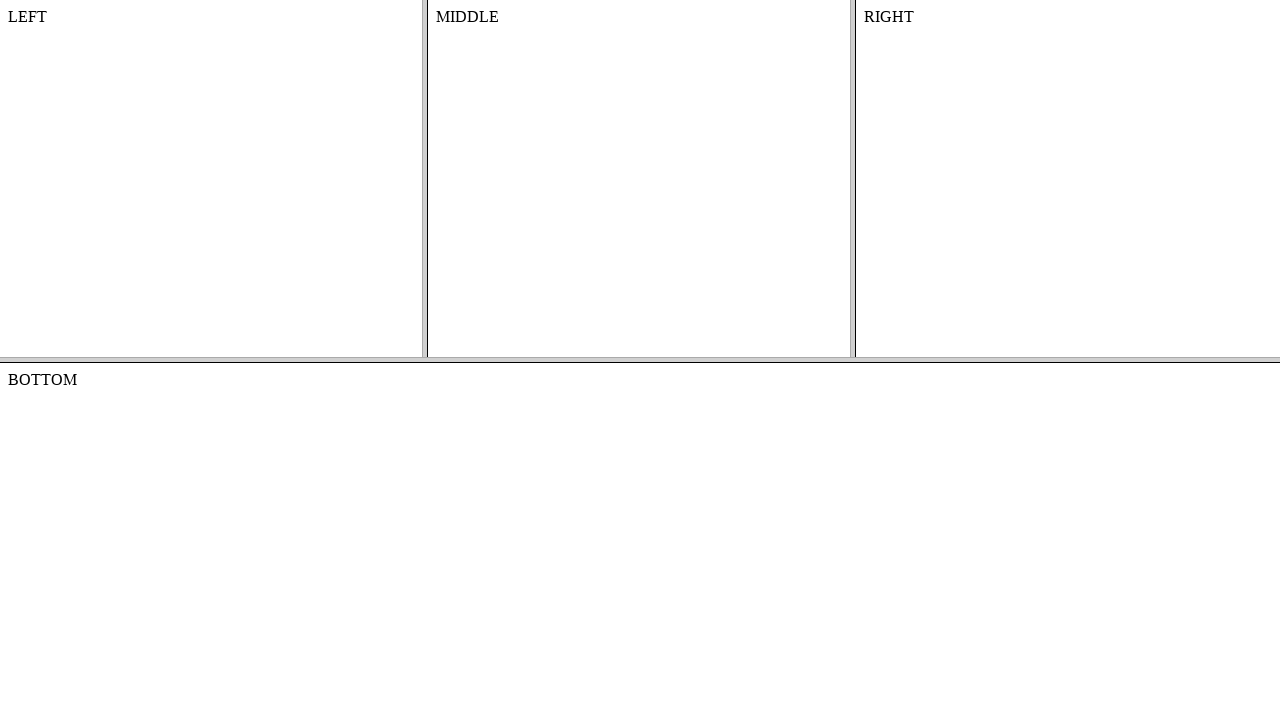

Retrieved text content from right frame
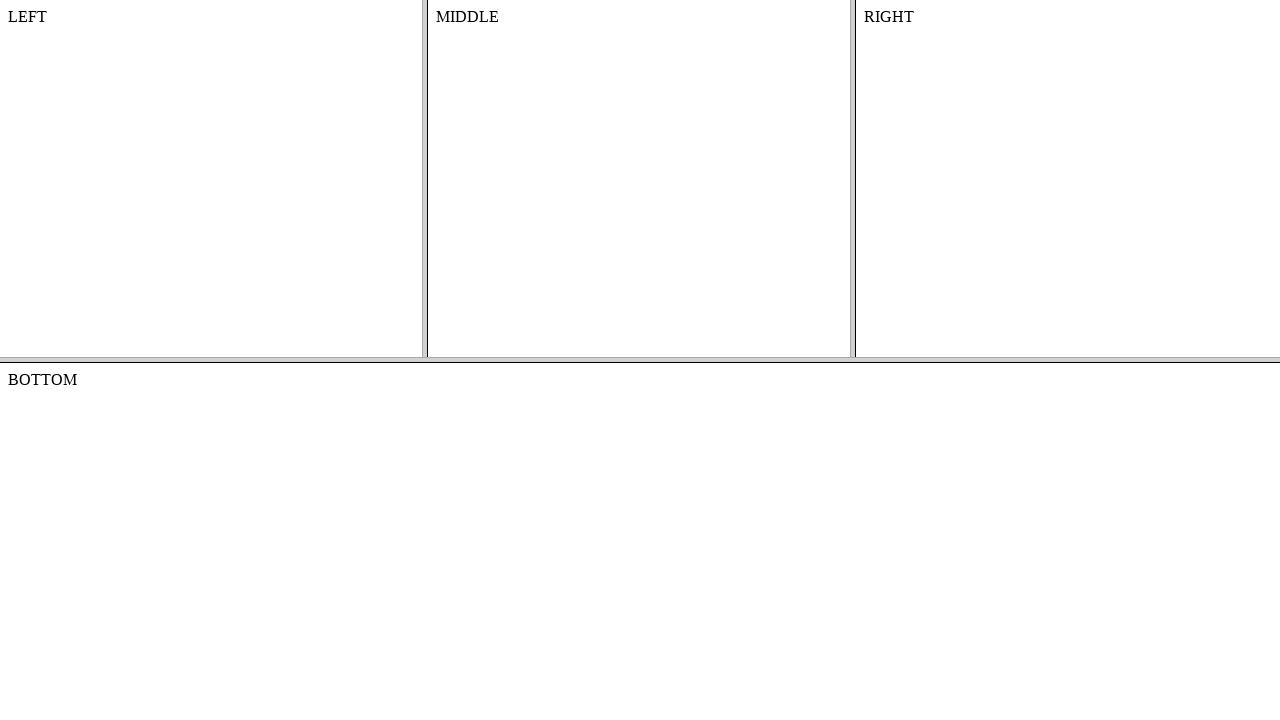

Verified 'RIGHT' text is present in right frame
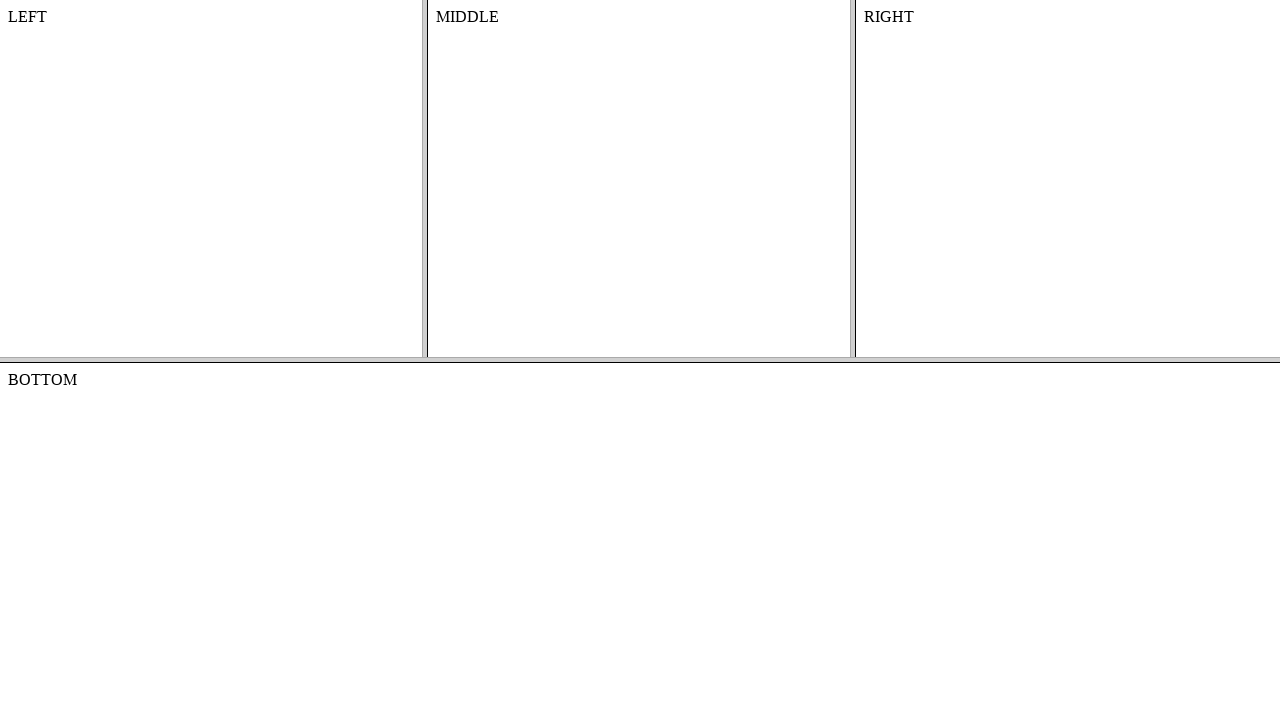

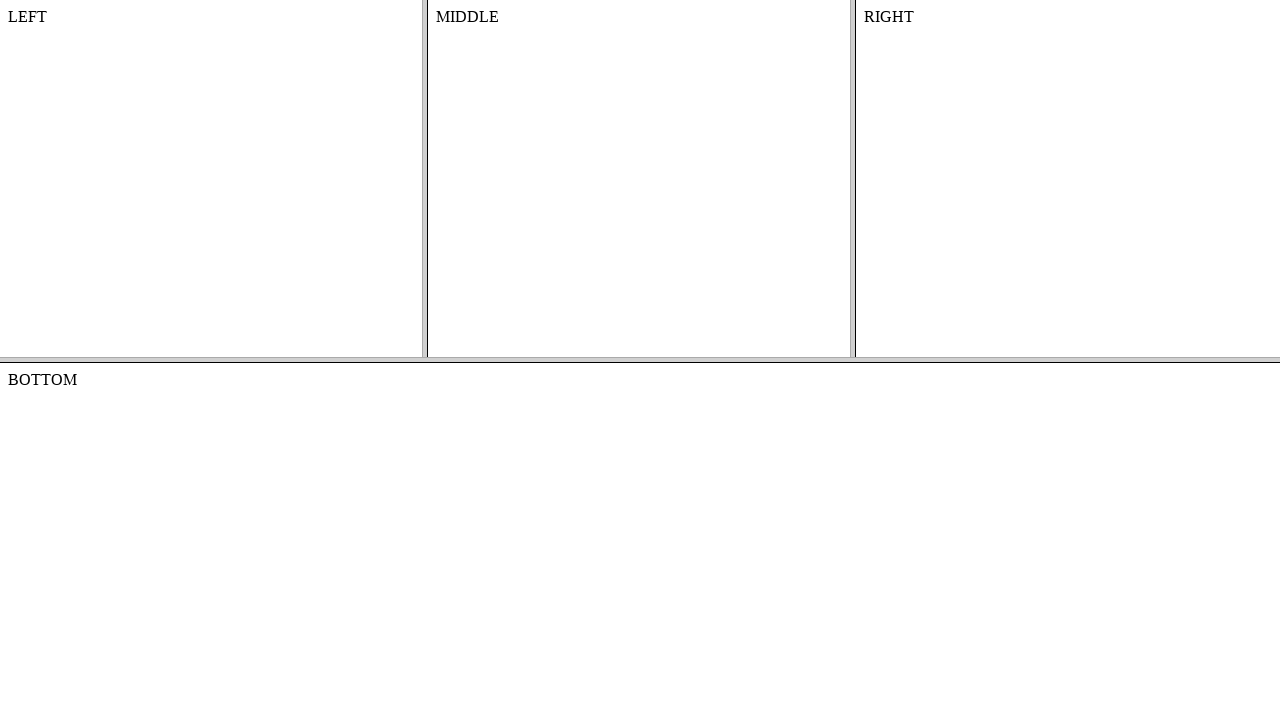